Tests popup/modal handling by clicking a launcher button to open a modal dialog, filling in form fields within the modal, and submitting the form to verify the interaction completes successfully.

Starting URL: https://training-support.net/webelements/popups

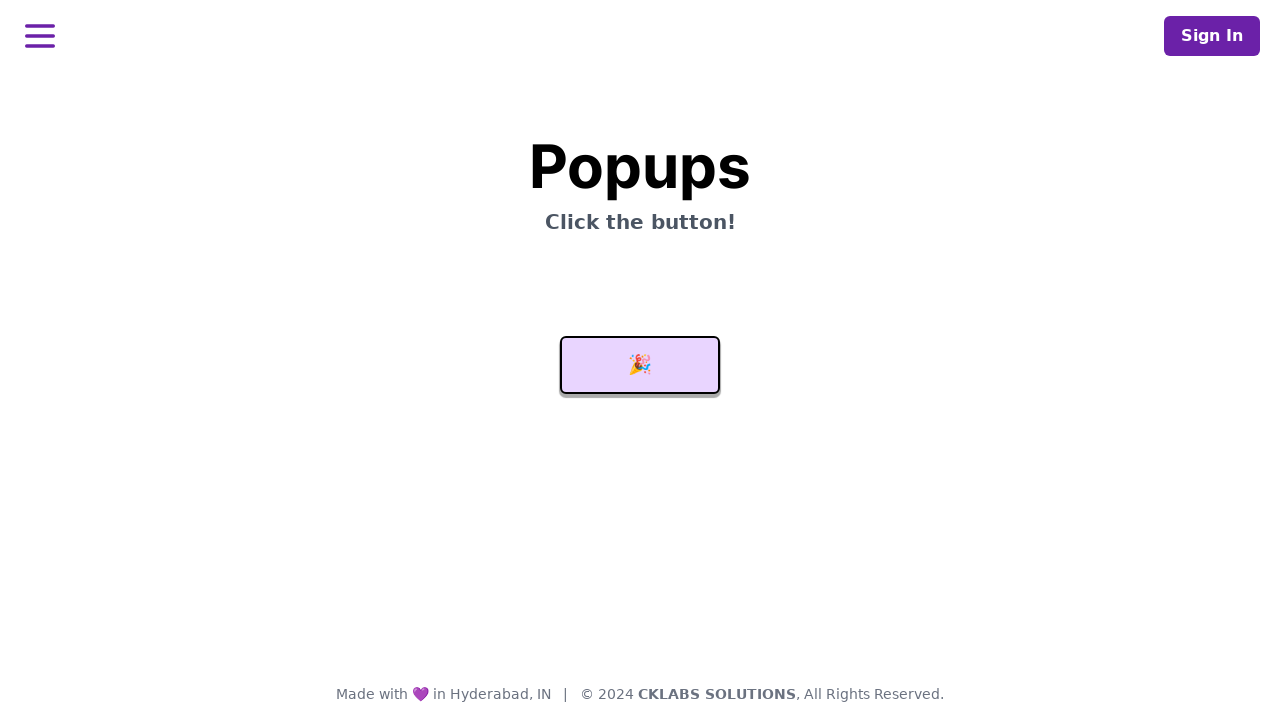

Clicked launcher button to open modal dialog at (640, 365) on #launcher
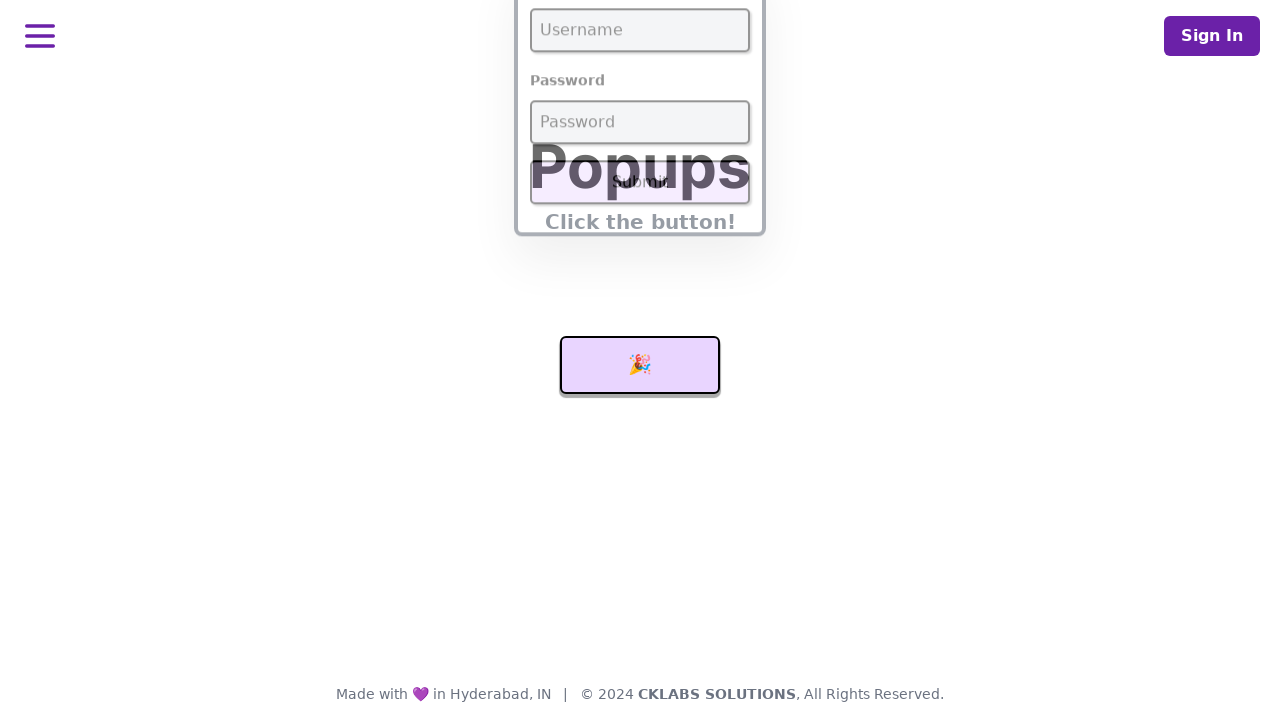

Modal dialog appeared with username field visible
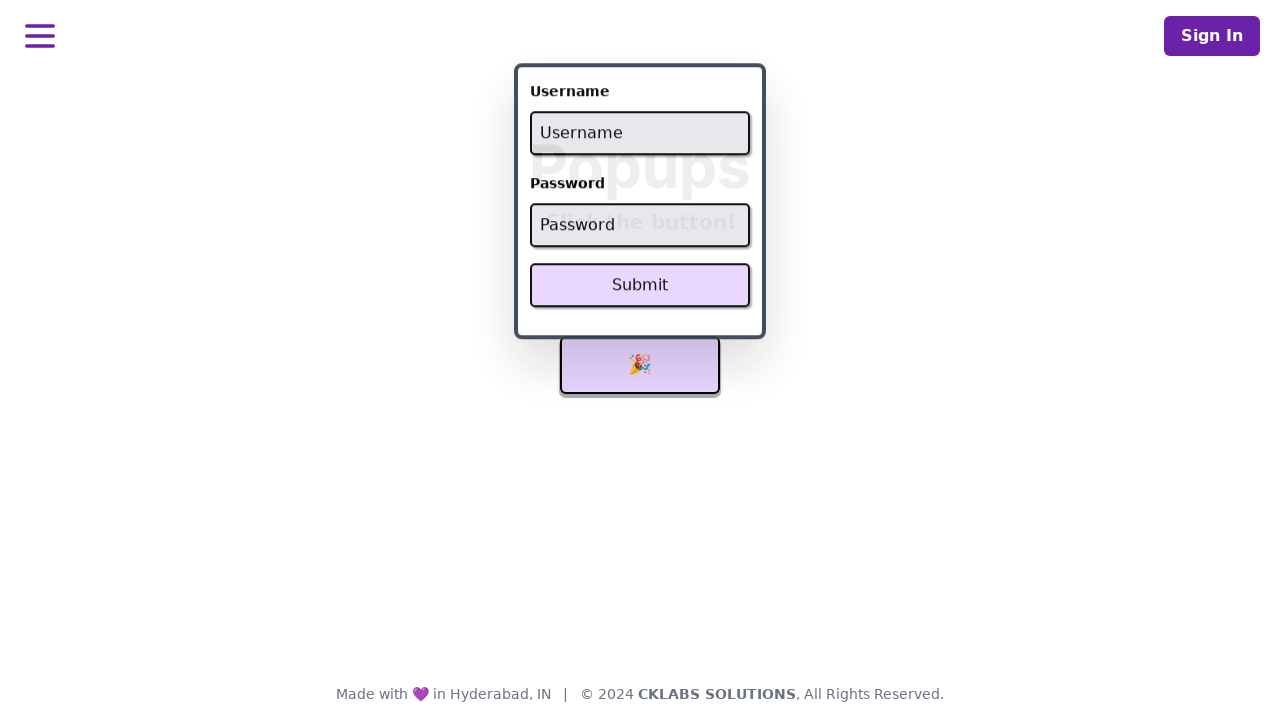

Filled username field with 'admin' on #username
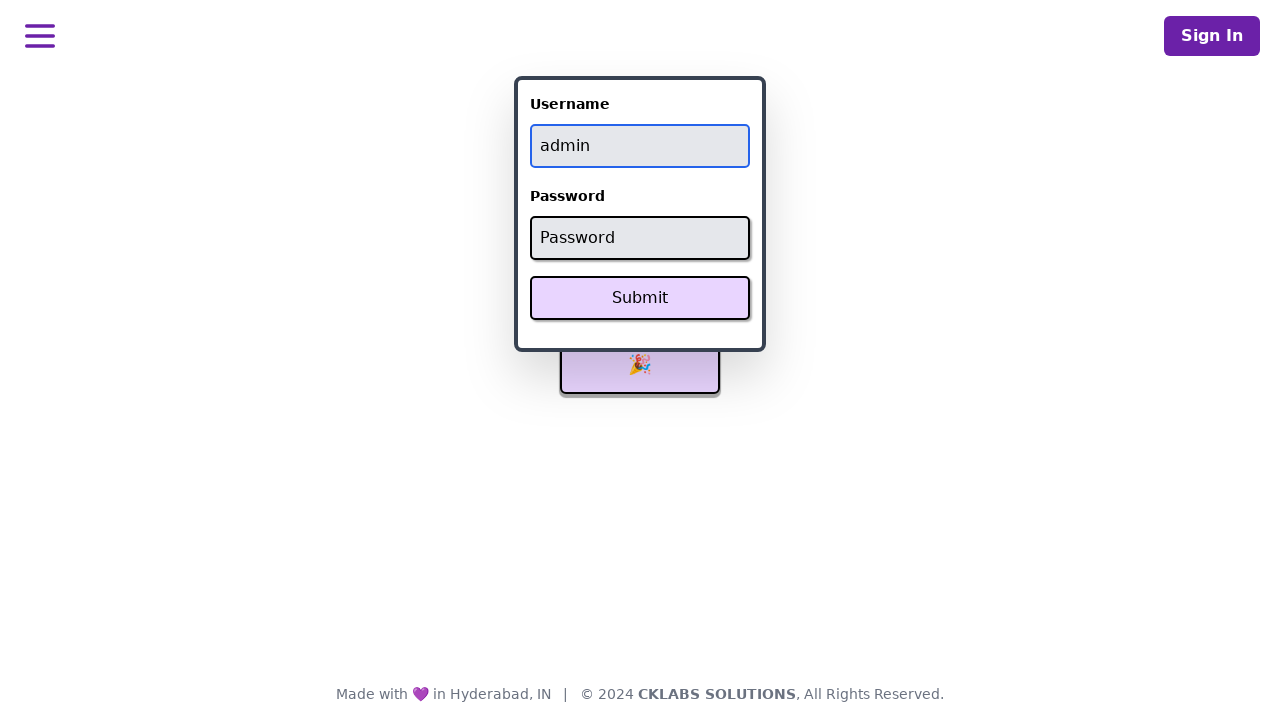

Filled password field with 'password' on #password
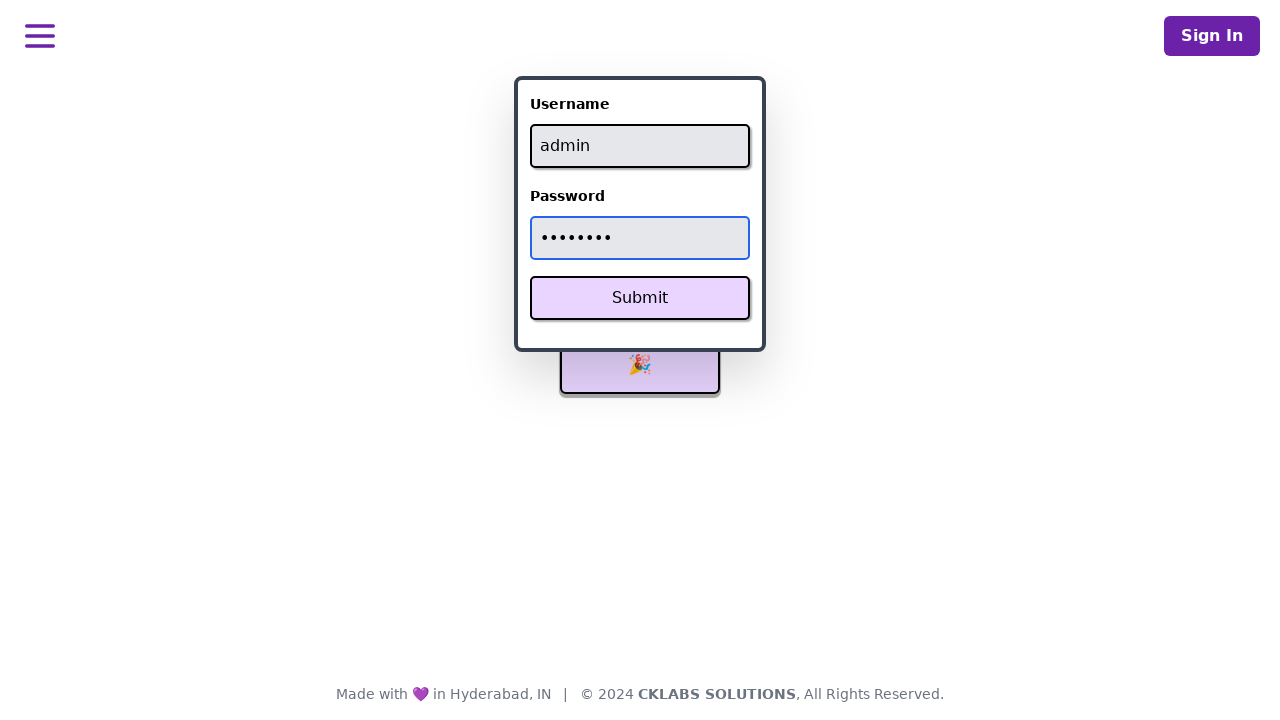

Clicked Submit button in modal form at (640, 298) on xpath=//button[text()='Submit']
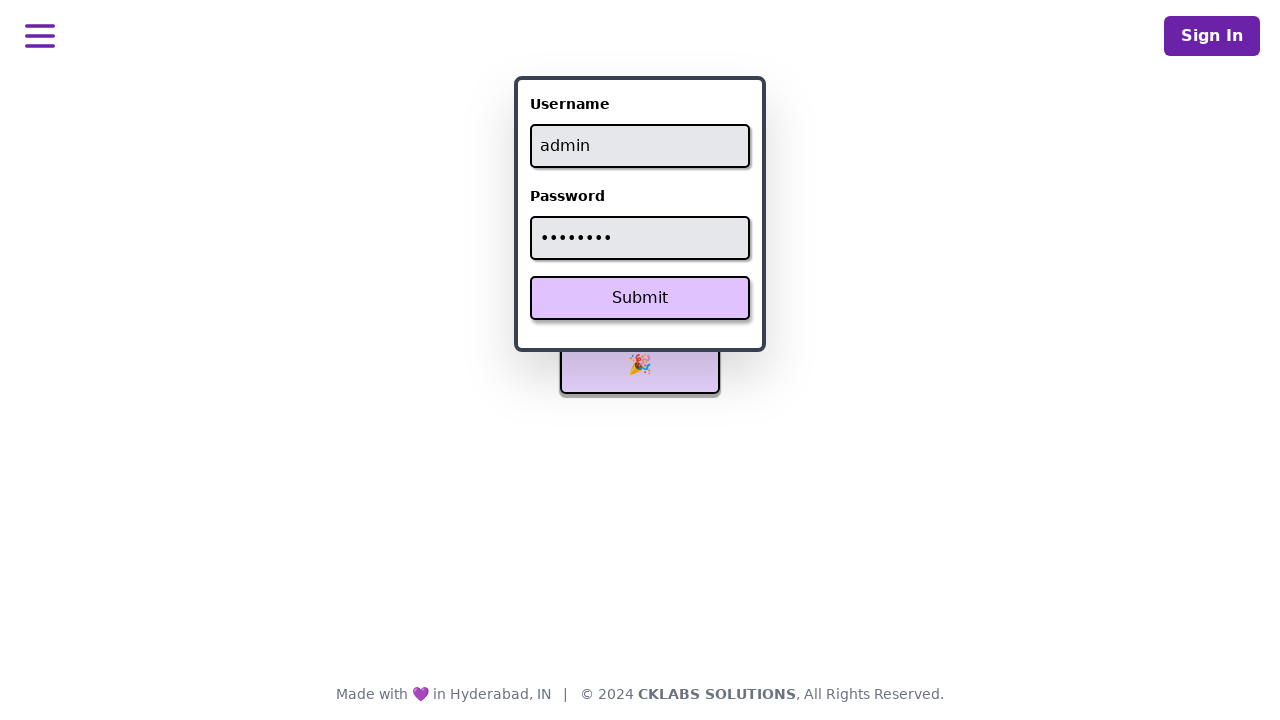

Success message appeared after form submission
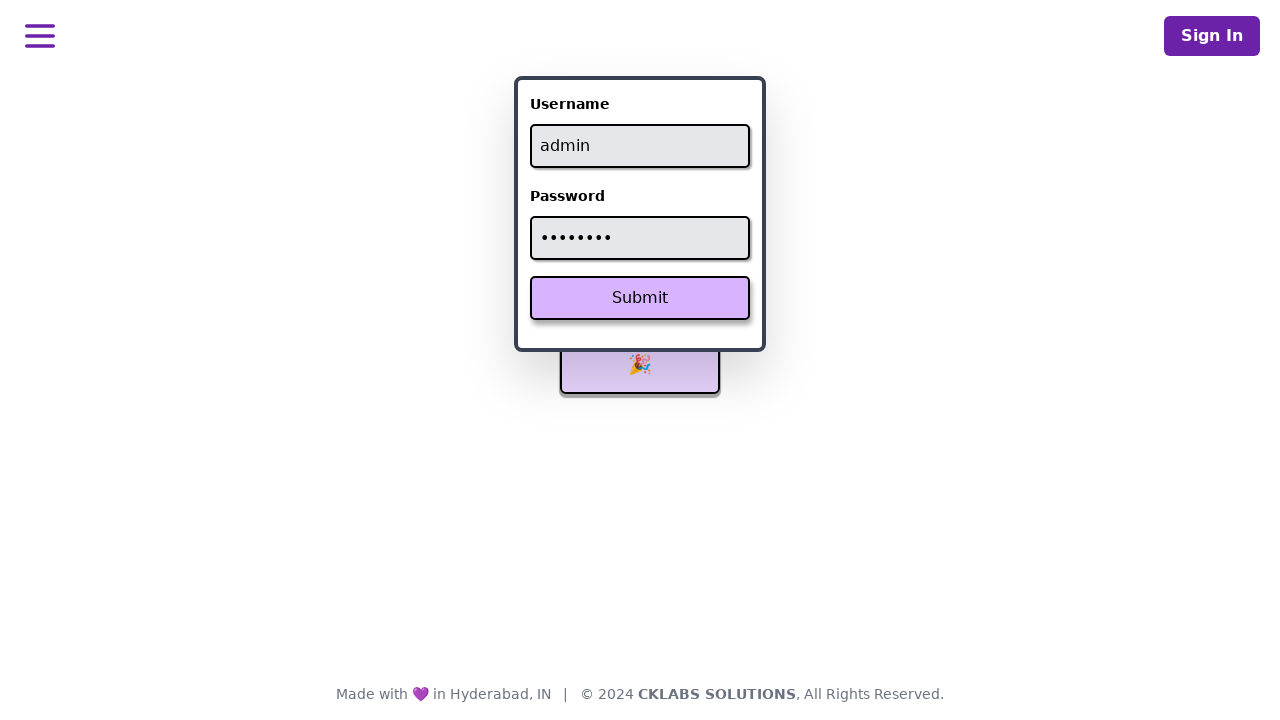

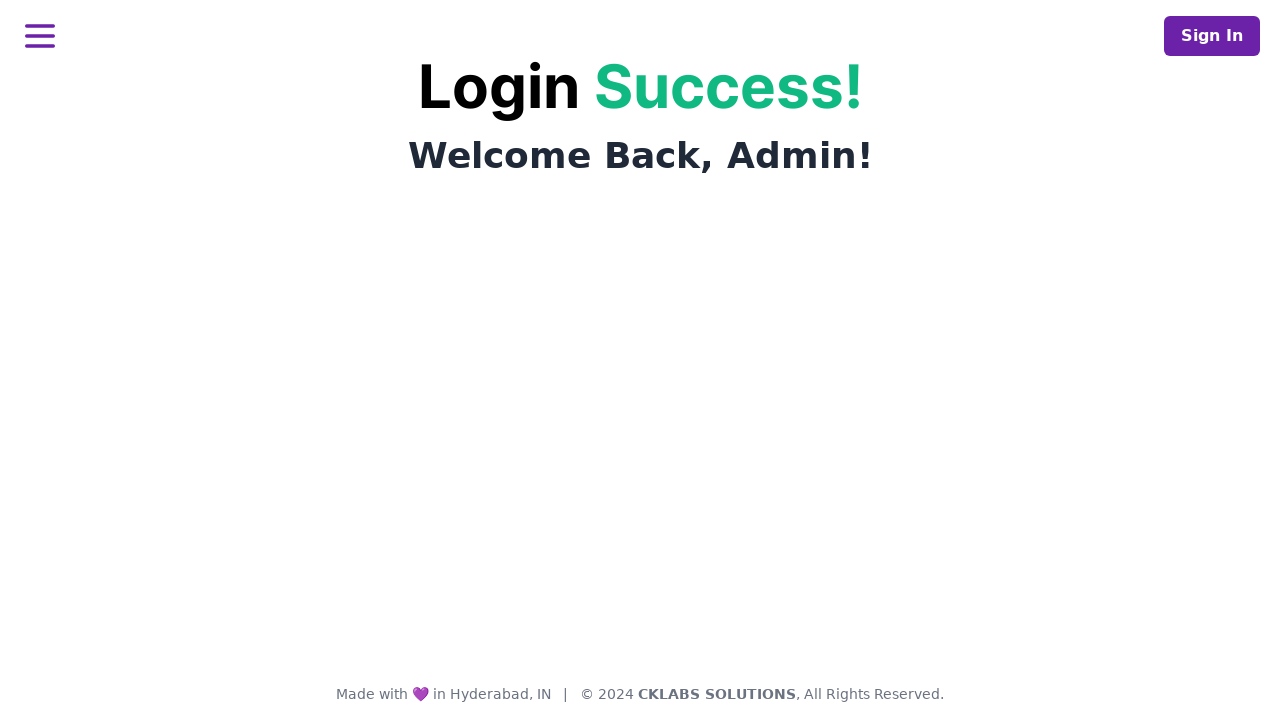